Navigates to the homepage and clicks on the Terms of Use link

Starting URL: https://takehome.zeachable.com

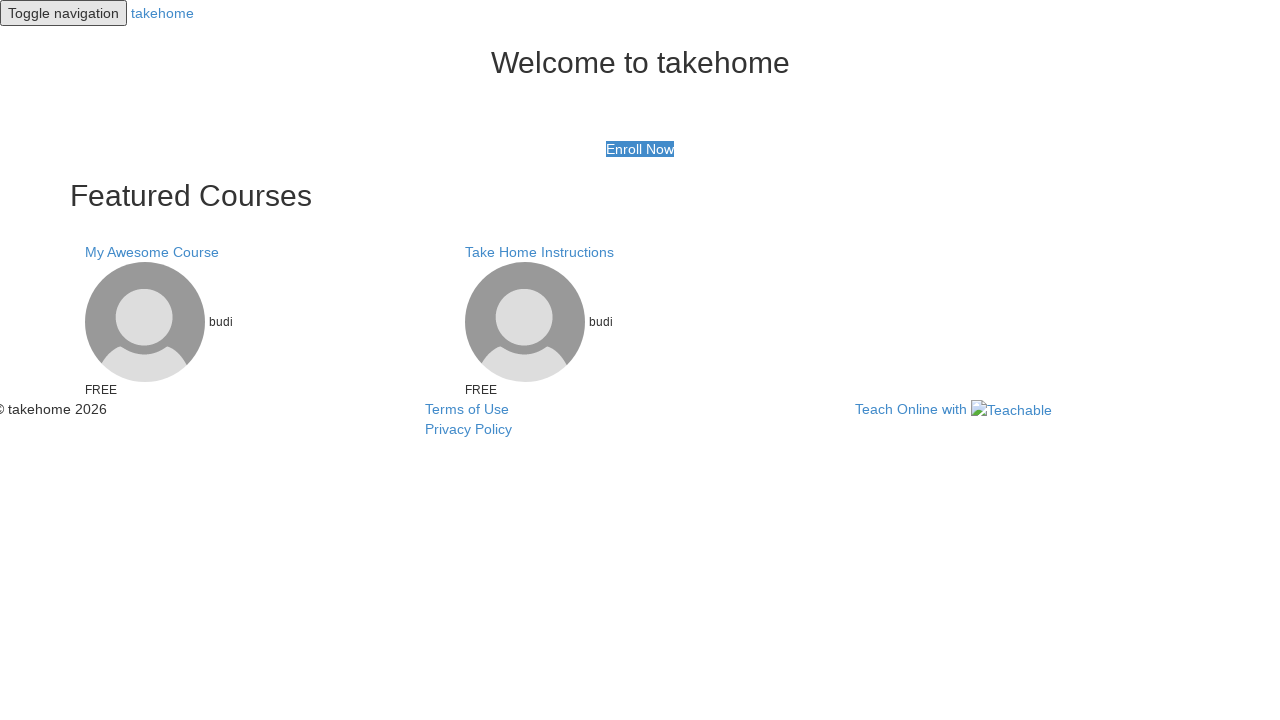

Navigated to homepage at https://takehome.zeachable.com
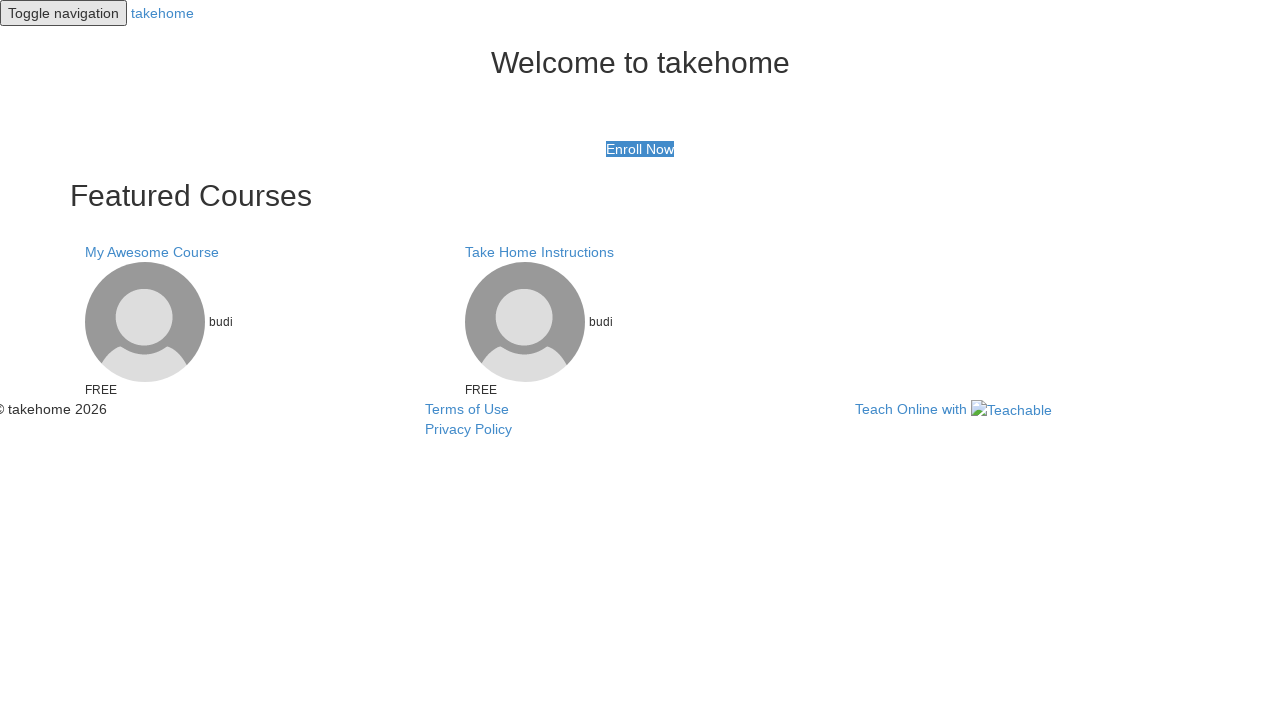

Clicked on Terms of Use link at (467, 409) on a[href='/p/terms']
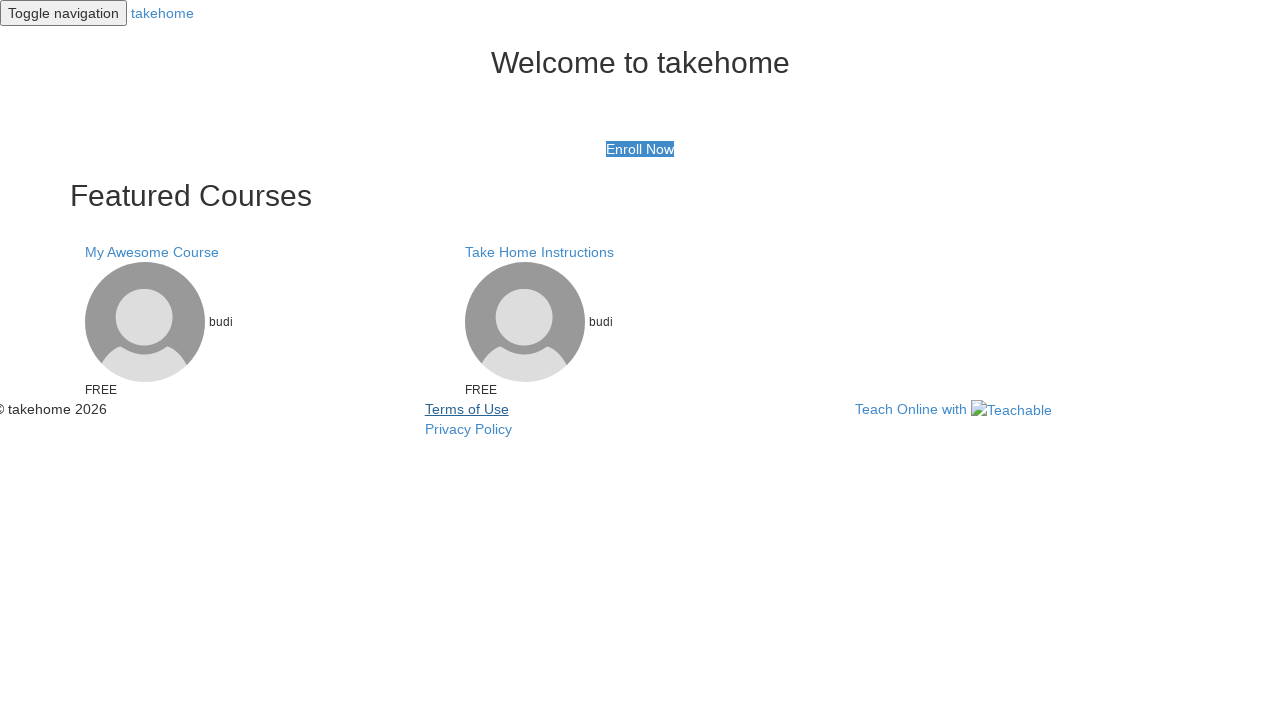

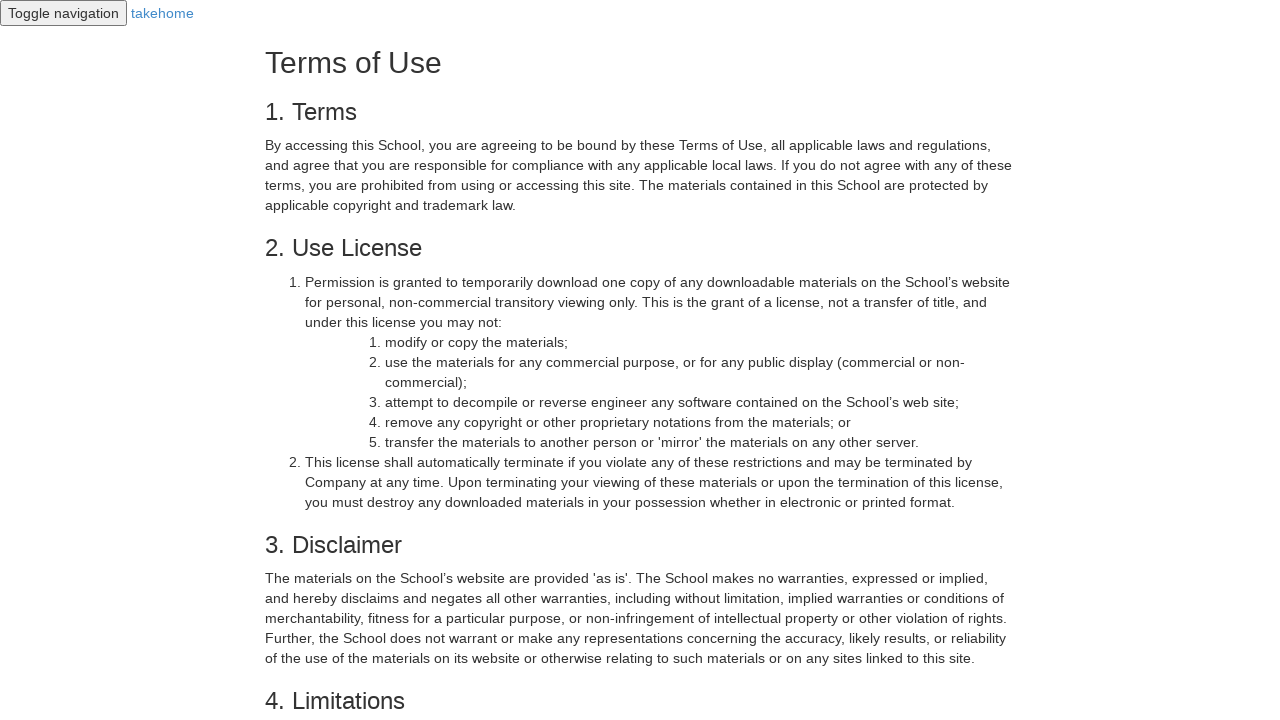